Tests multi-select functionality on a selectable list by clicking multiple list items while holding the CTRL key to select items at positions 1, 2, 4, and 7.

Starting URL: http://demo.automationtesting.in/Selectable.html

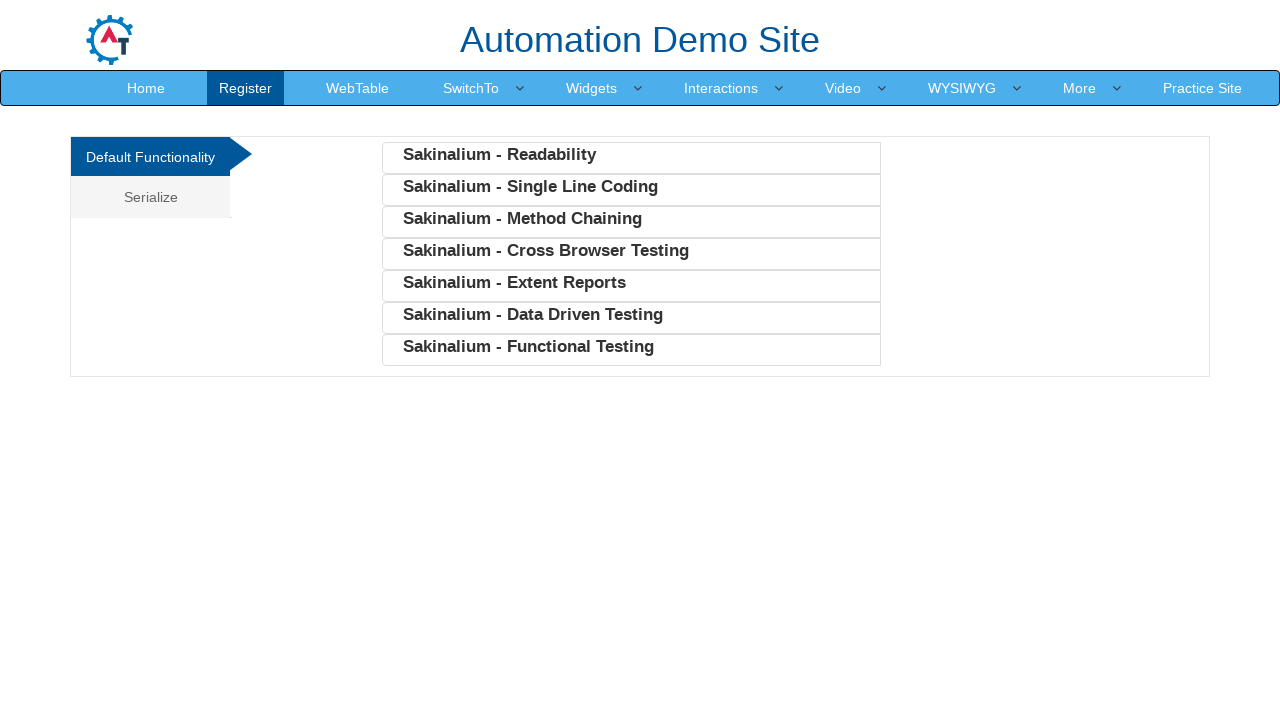

Waited for selectable list to be visible
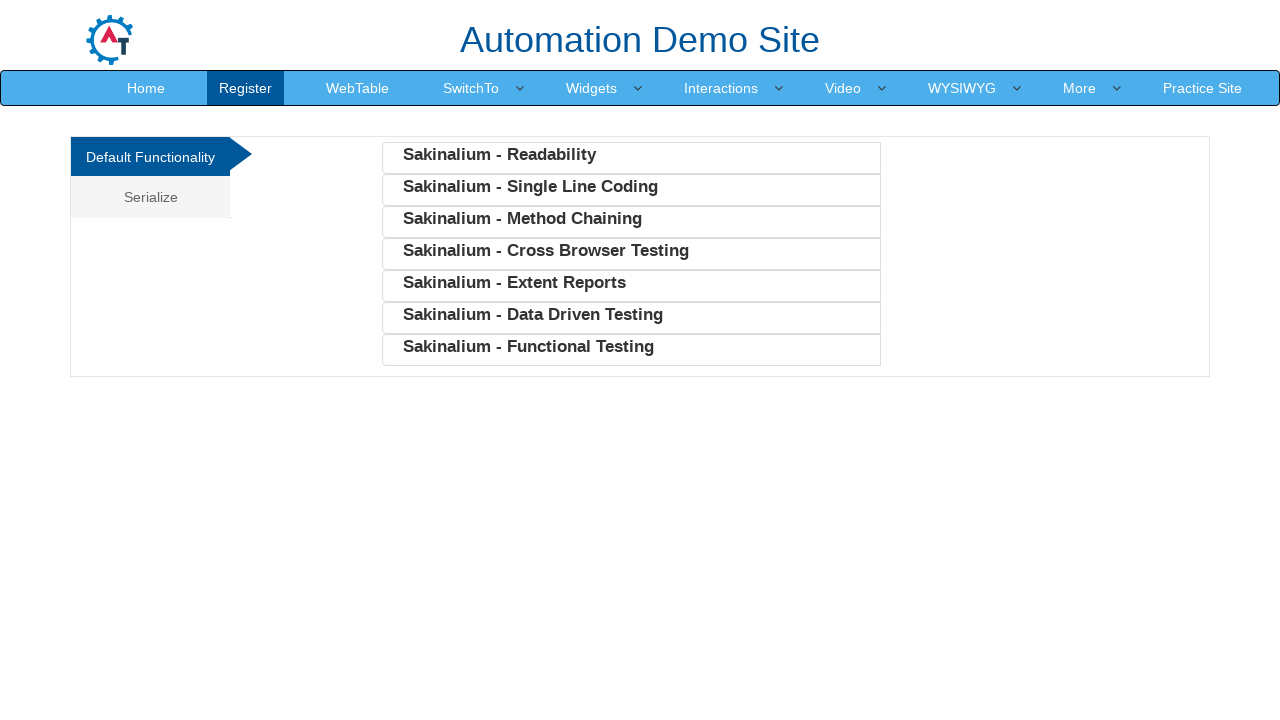

Located all list items in the selectable list
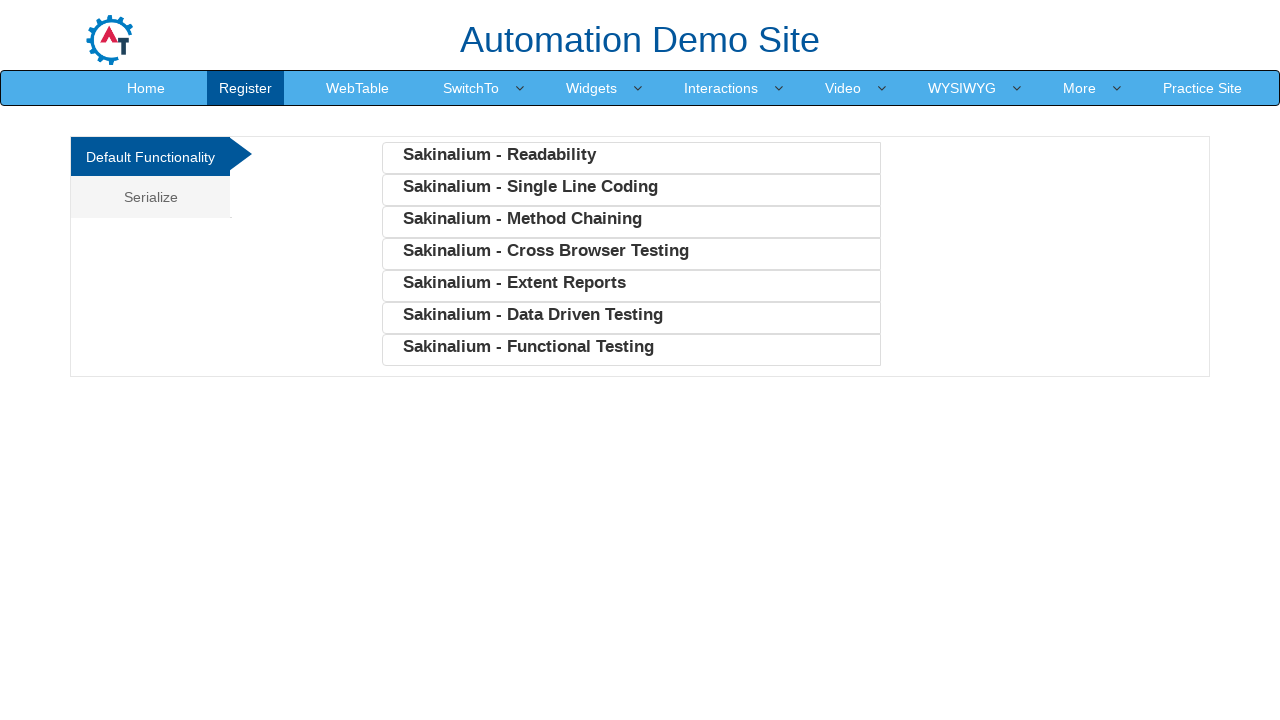

Clicked list item at position 1 with Ctrl key held at (631, 158) on xpath=//ul[@class='deaultFunc']/li >> nth=0
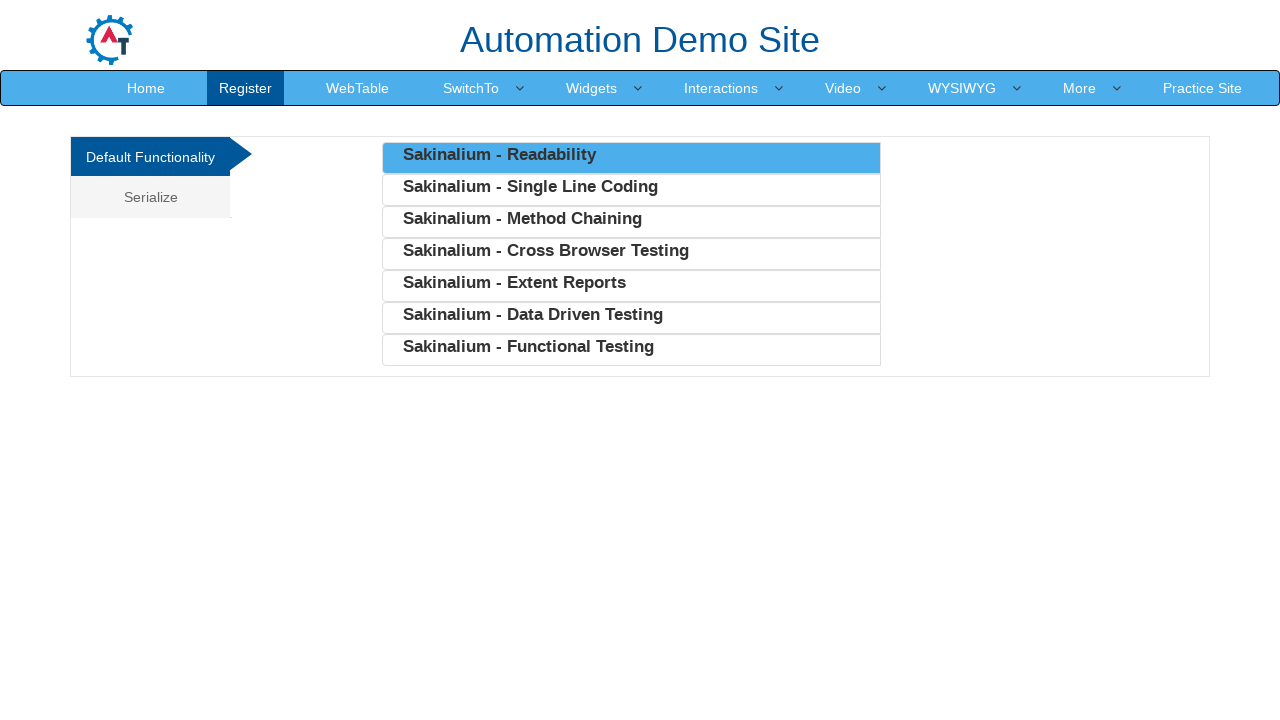

Clicked list item at position 2 with Ctrl key held at (631, 190) on xpath=//ul[@class='deaultFunc']/li >> nth=1
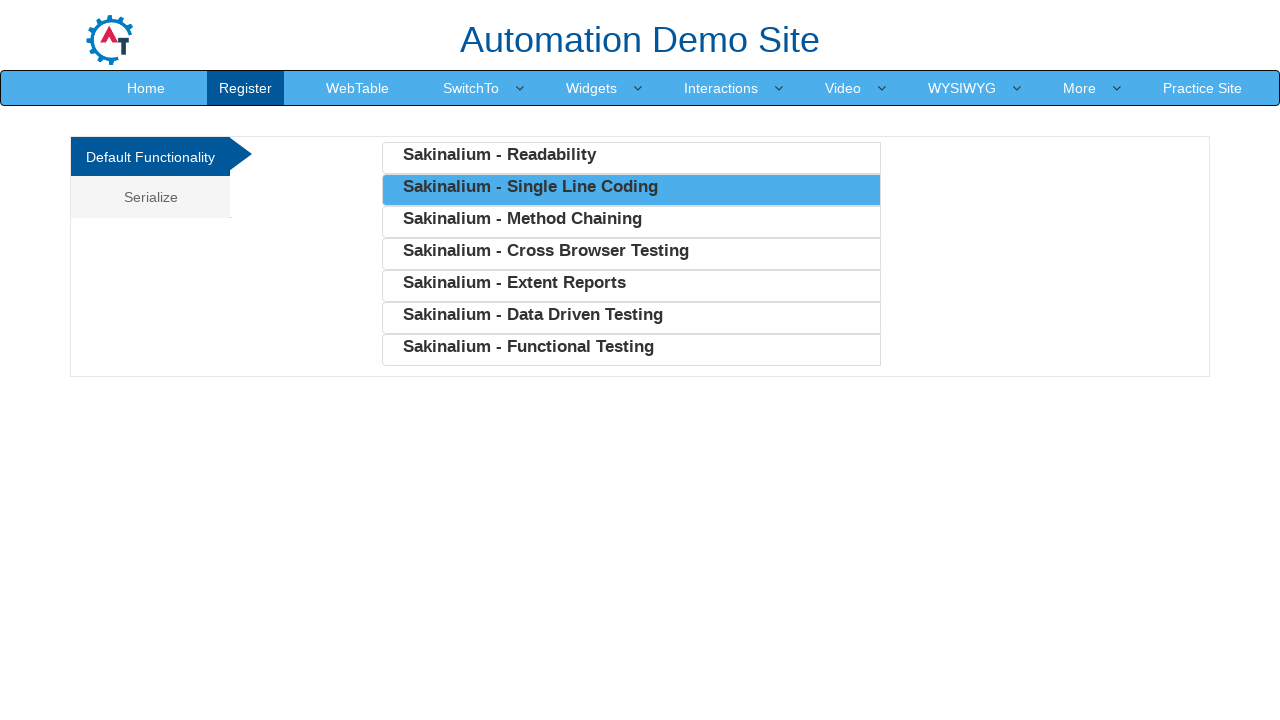

Clicked list item at position 4 with Ctrl key held at (631, 254) on xpath=//ul[@class='deaultFunc']/li >> nth=3
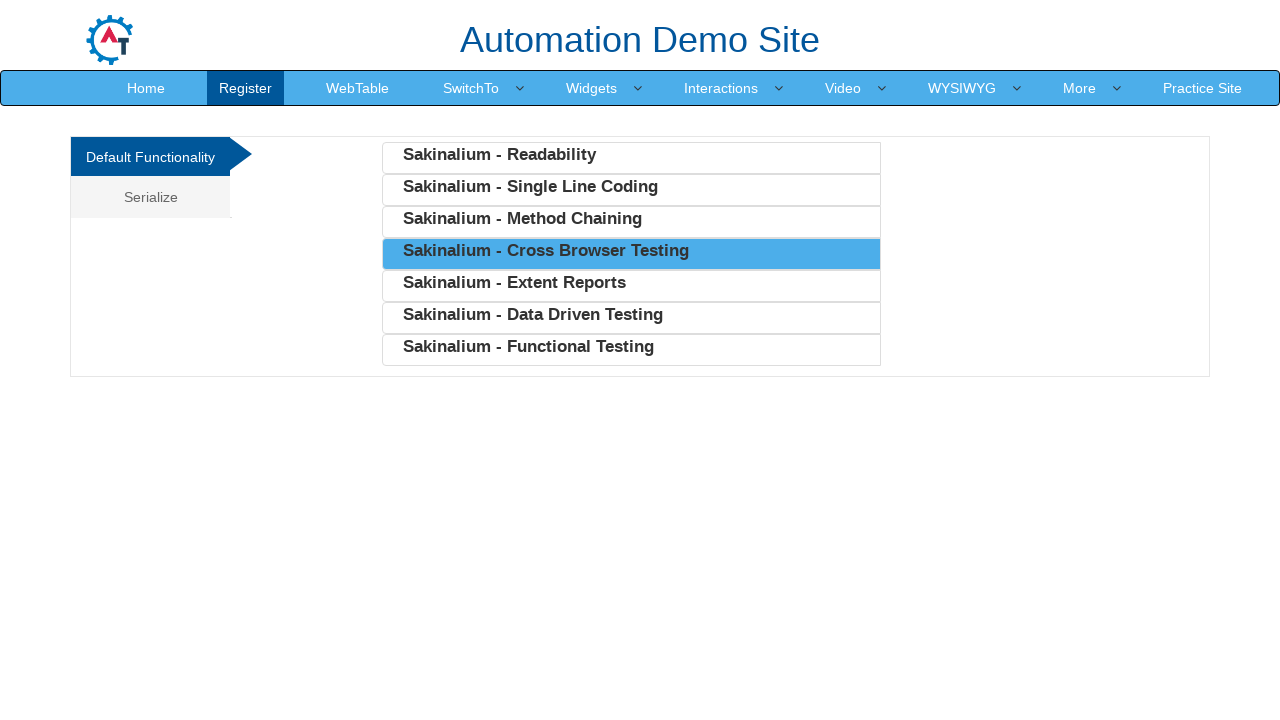

Clicked list item at position 7 with Ctrl key held at (631, 350) on xpath=//ul[@class='deaultFunc']/li >> nth=6
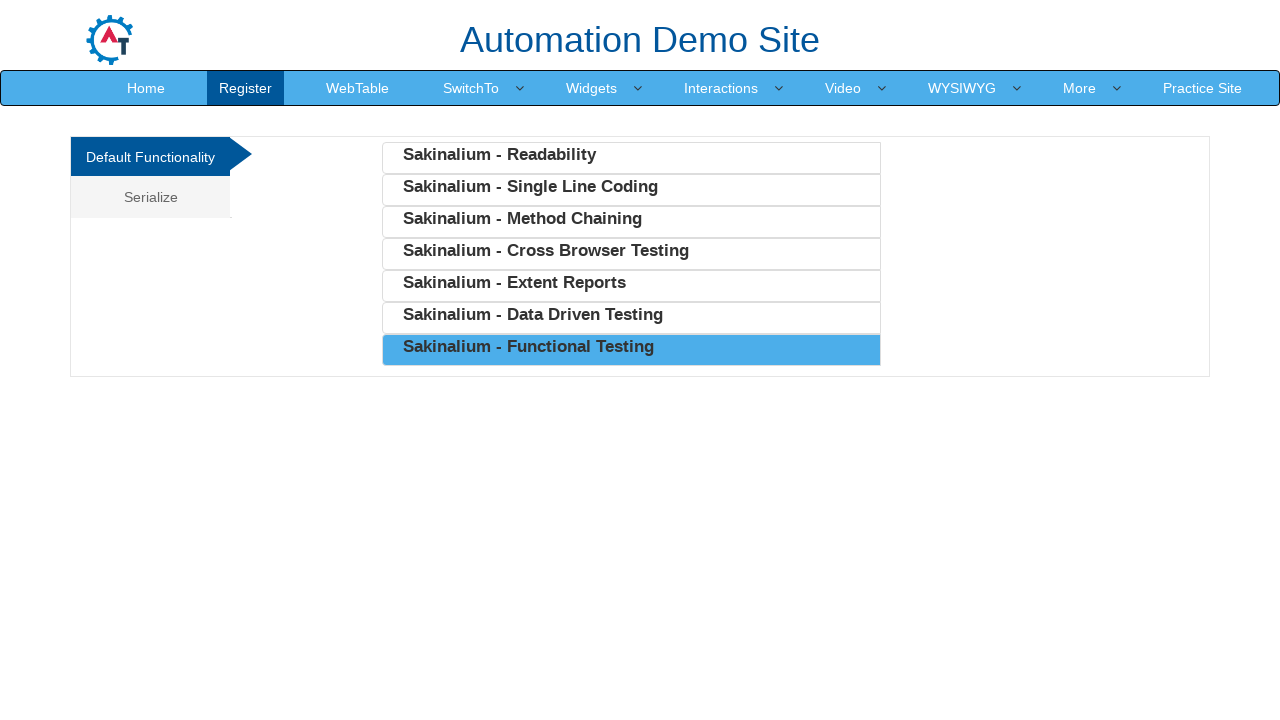

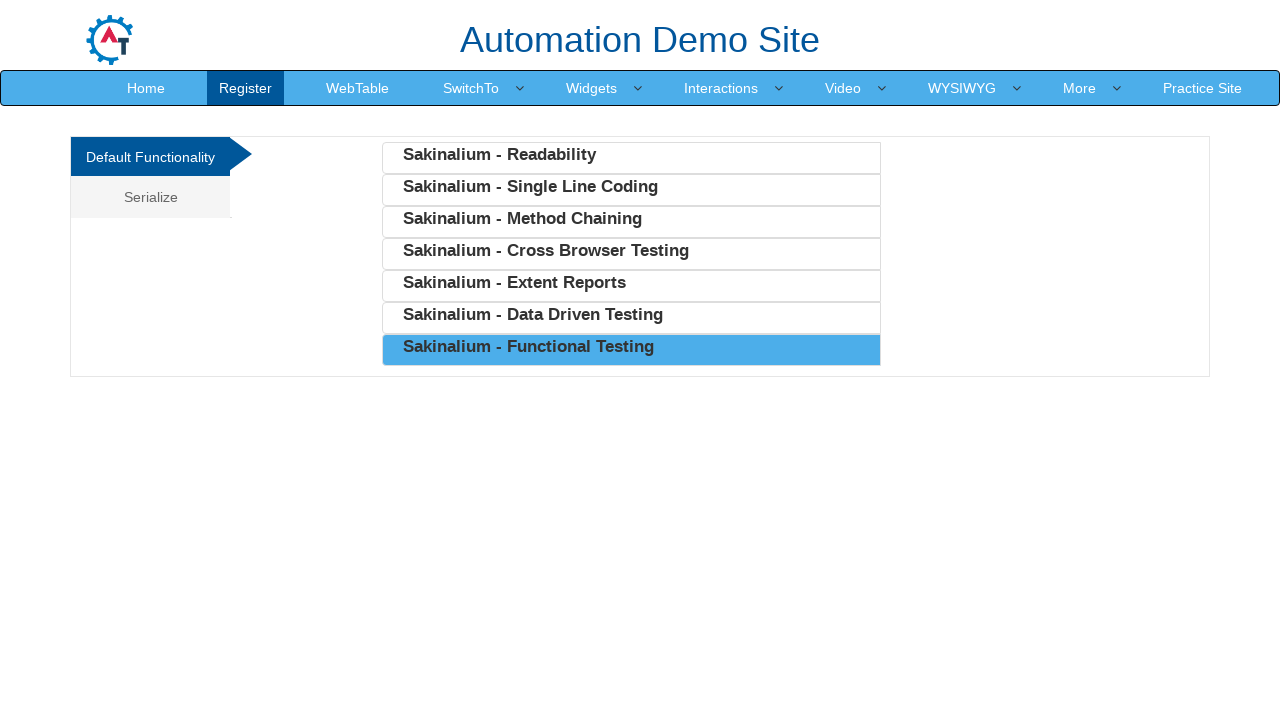